Tests a demo signup form on W3Schools by clicking to open the form modal and filling in email, password, and repeat password fields with test data.

Starting URL: https://www.w3schools.com/howto/howto_css_signup_form.asp

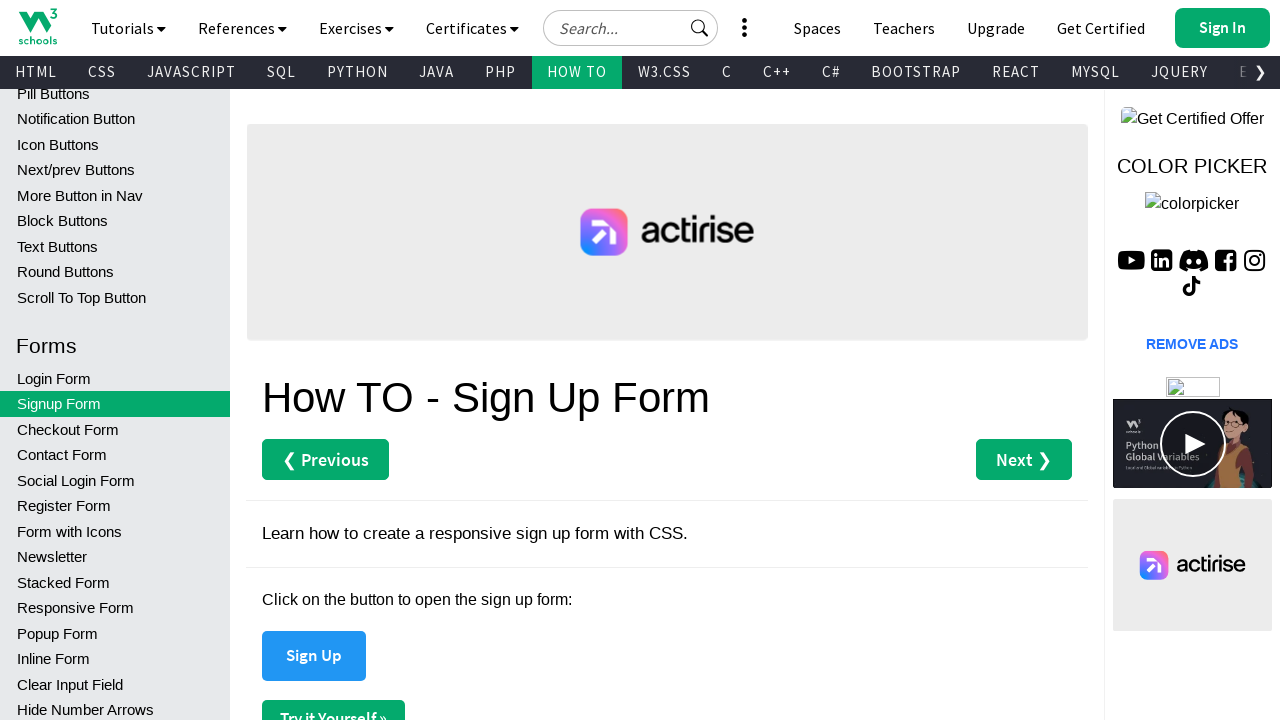

Clicked button to open signup form modal at (314, 656) on xpath=//*[@id='main']/button
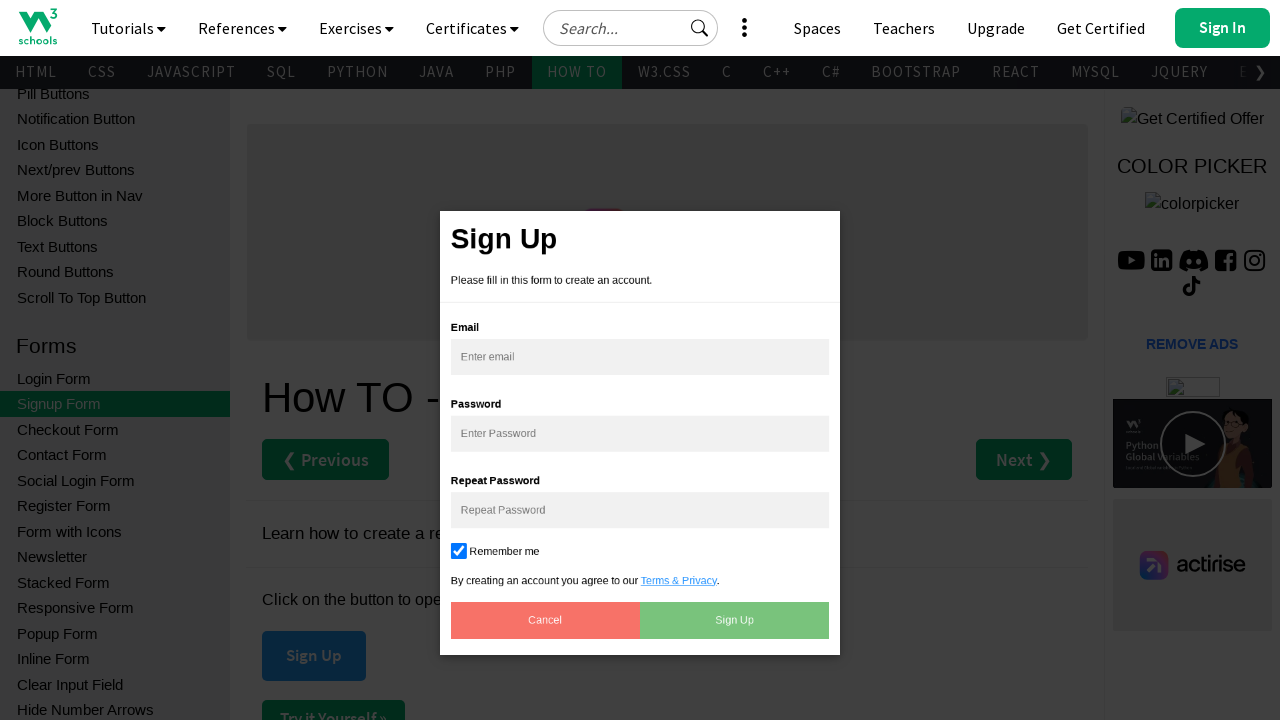

Waited for modal to appear
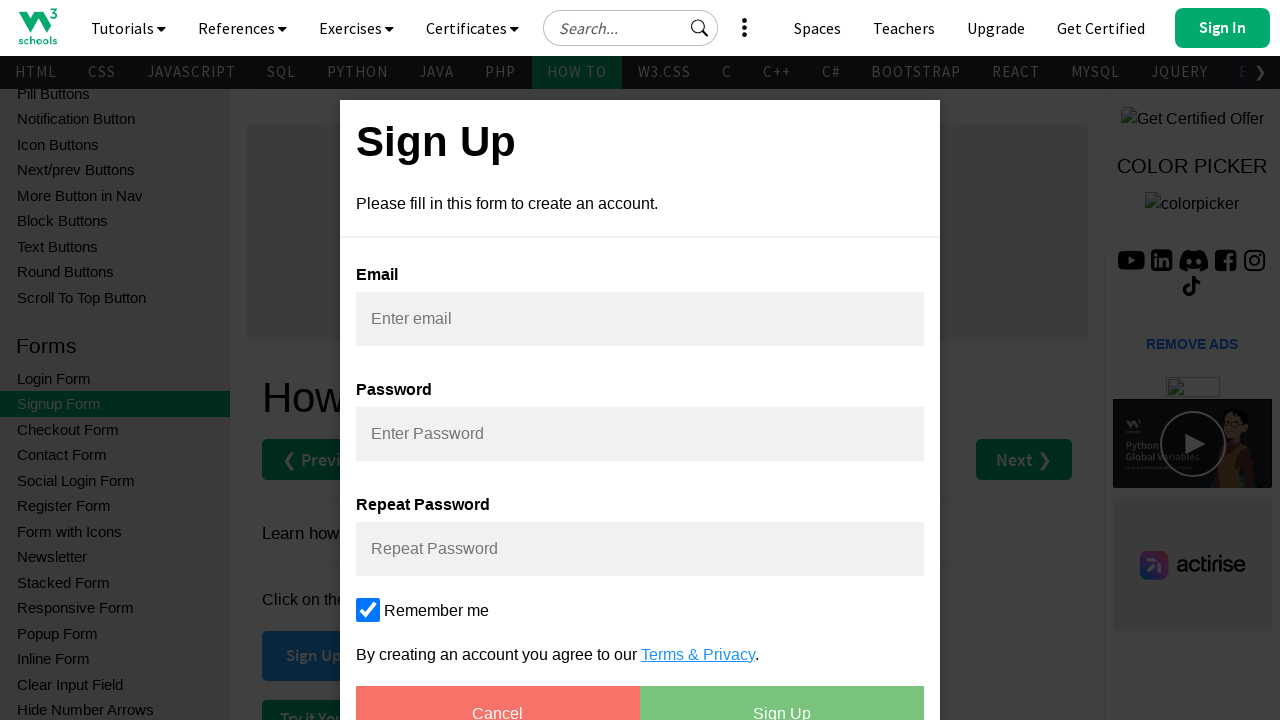

Filled email field with 'johndoe87@testmail.com' on xpath=//*[@id='id01']//input[@placeholder='Enter email']
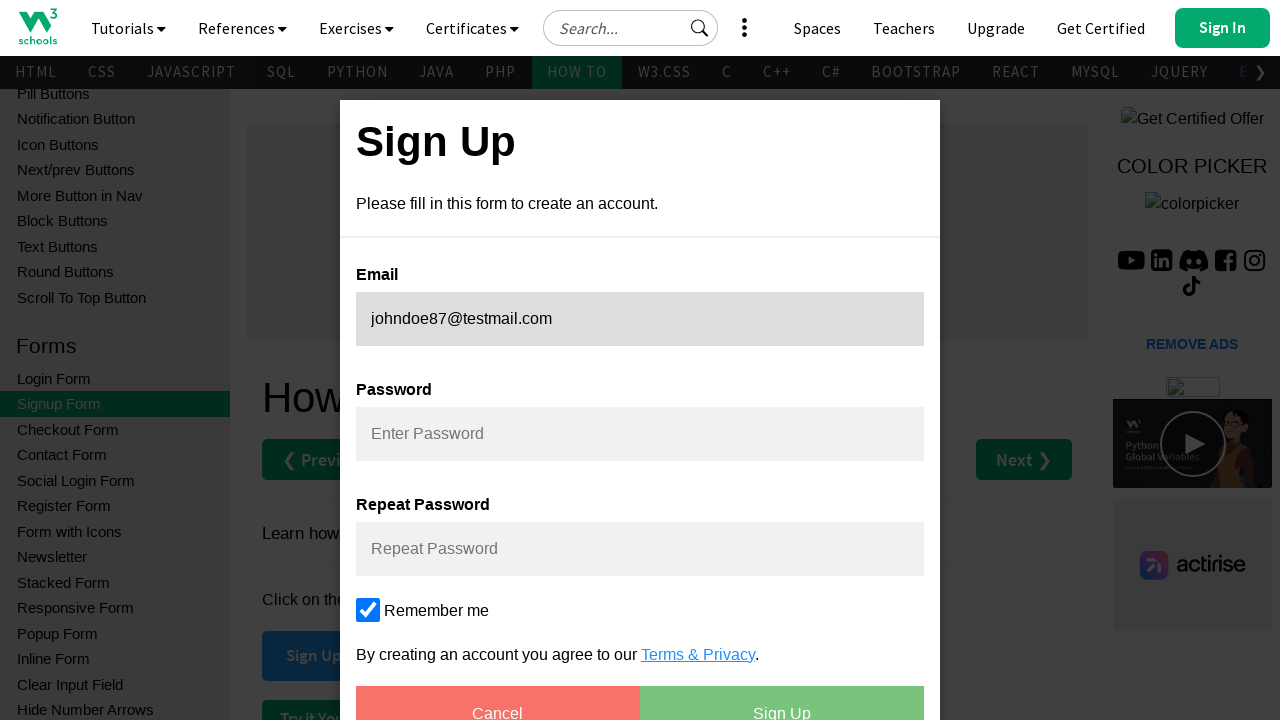

Filled password field with 'SecurePass123!' on xpath=//*[@id='id01']//input[@placeholder='Enter Password']
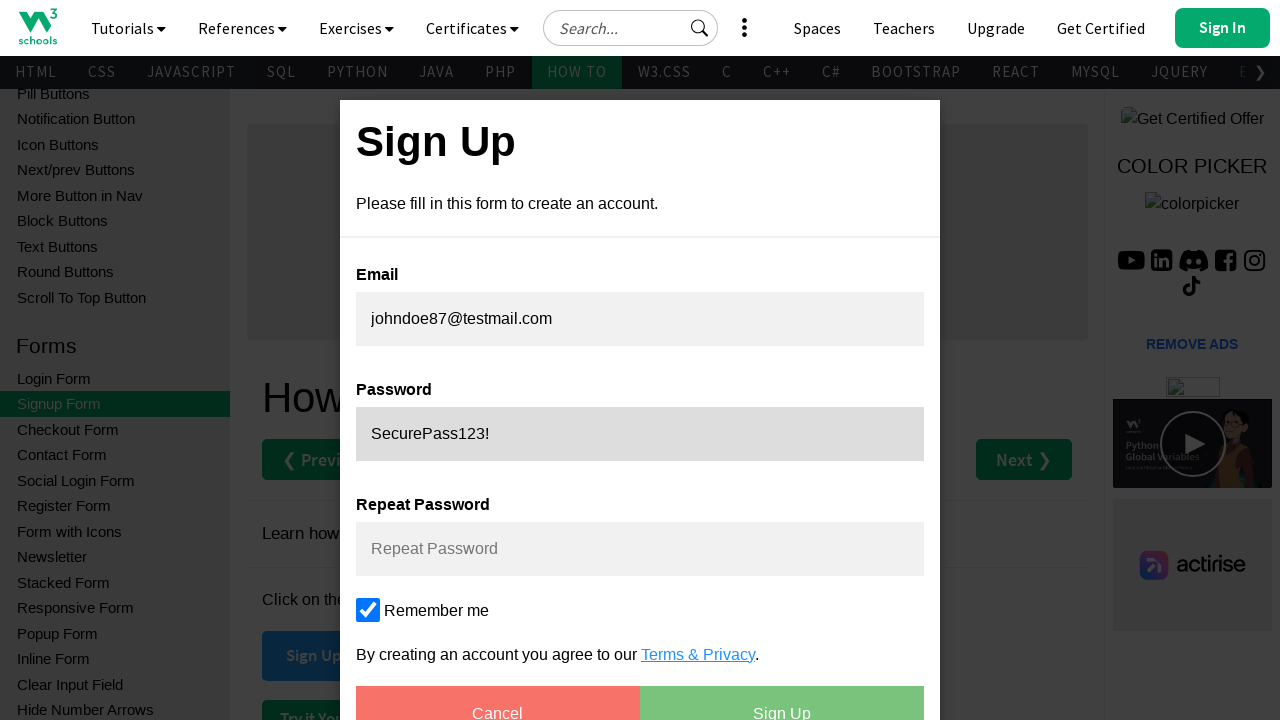

Filled repeat password field with 'SecurePass123!' on xpath=//*[@id='id01']//input[@placeholder='Repeat Password']
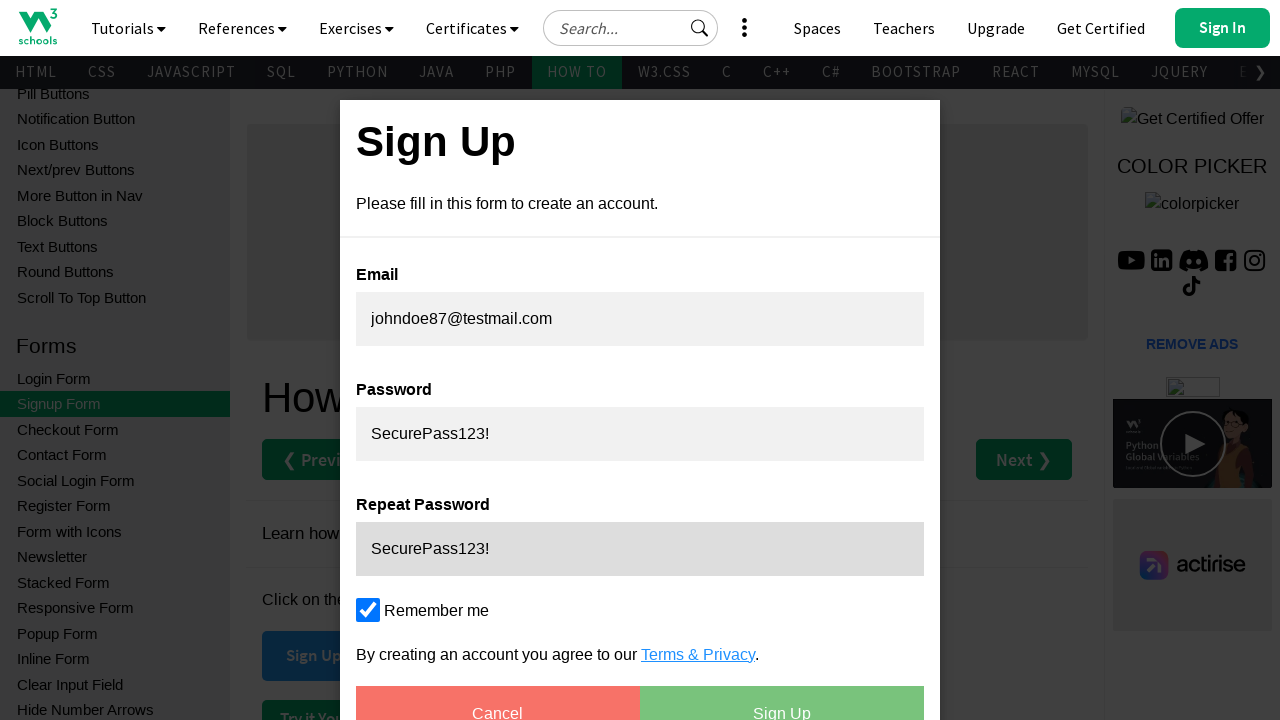

Cleared and filled email field with 'janesmit456@example.org' on xpath=//*[@id='id01']//input[@placeholder='Enter email']
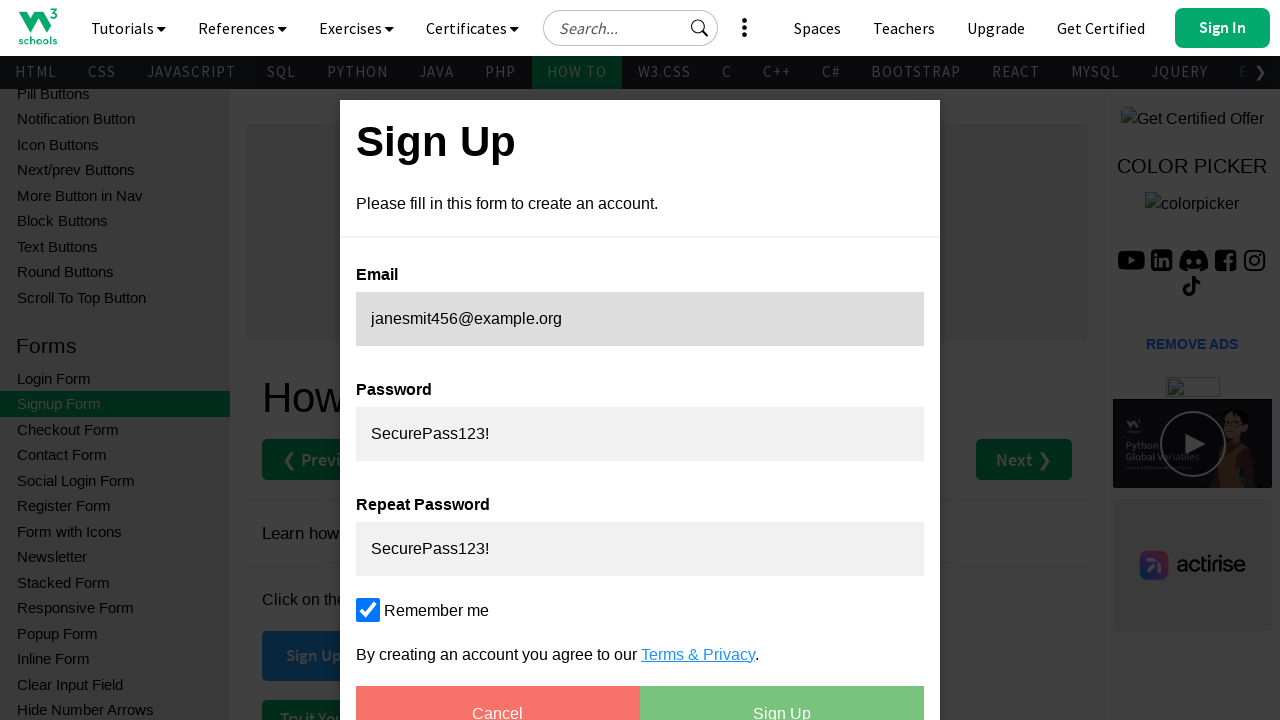

Filled password field with 'MyP@ssword99' on xpath=//*[@id='id01']//input[@placeholder='Enter Password']
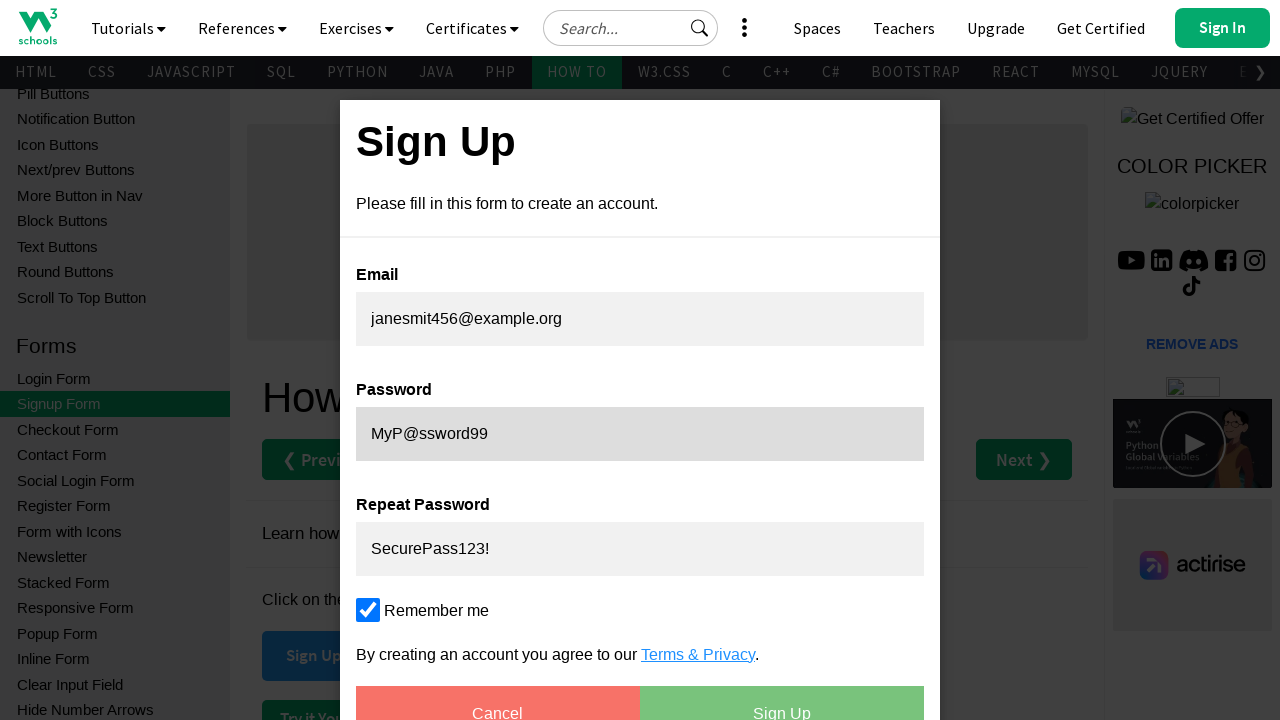

Filled repeat password field with 'MyP@ssword99' on xpath=//*[@id='id01']//input[@placeholder='Repeat Password']
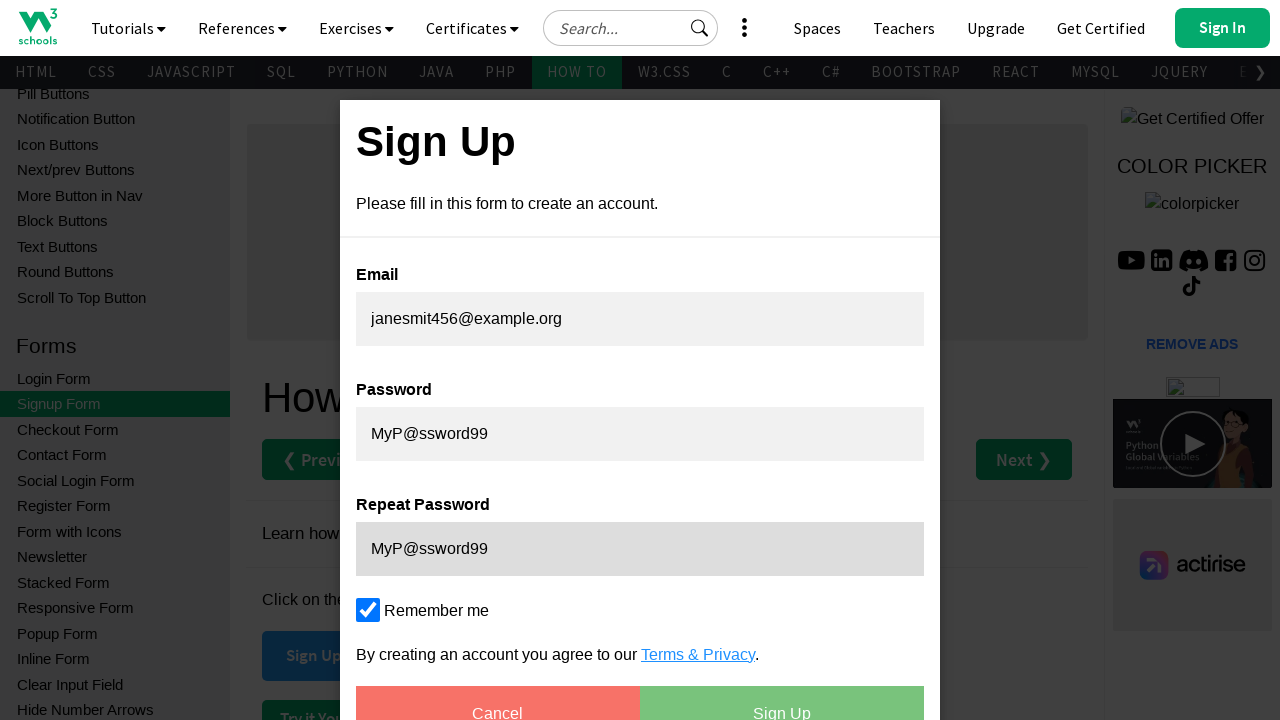

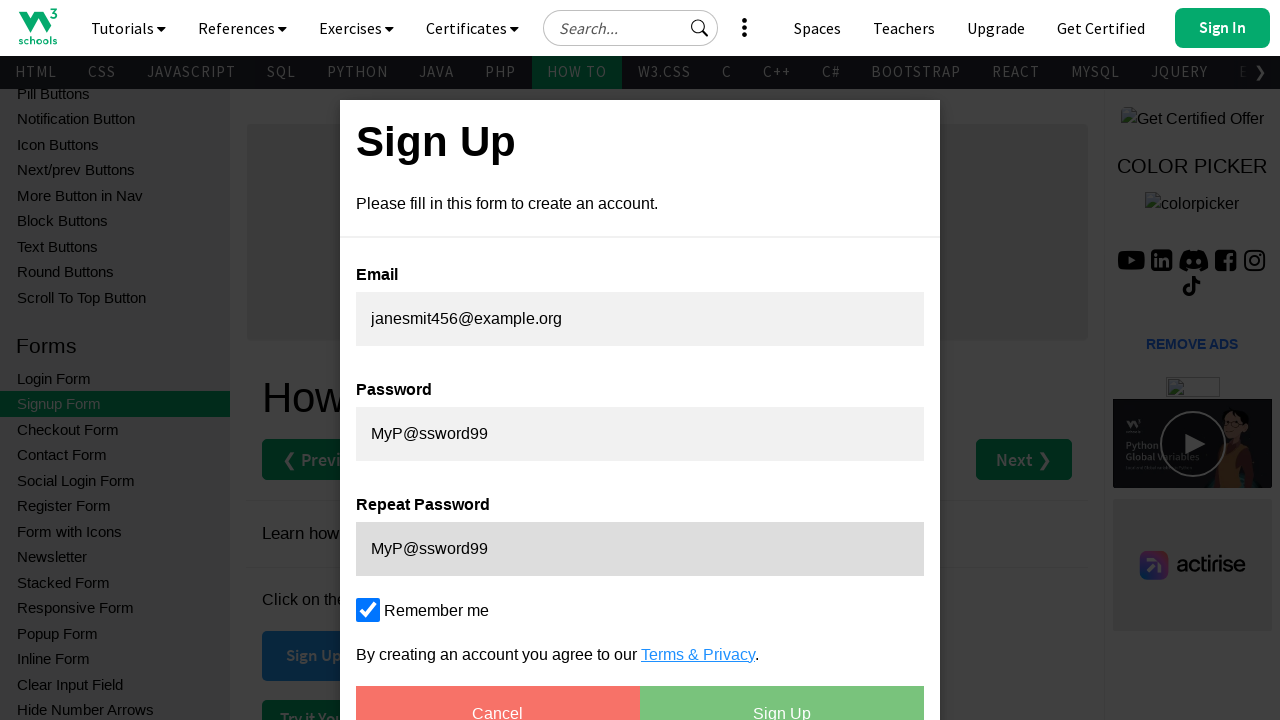